Navigates to the DemoQA login page and clicks on the "New User" button to access the registration page.

Starting URL: https://demoqa.com/login

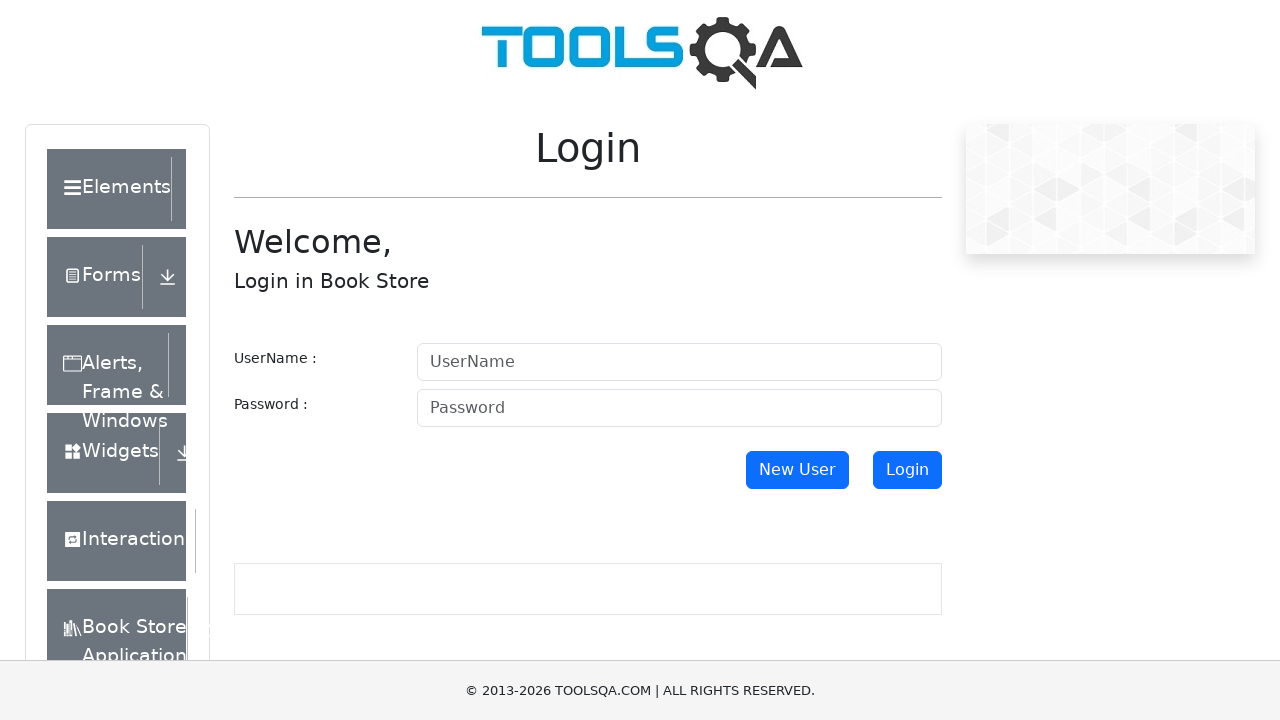

Clicked on the 'New User' button to navigate to registration page at (797, 470) on #newUser
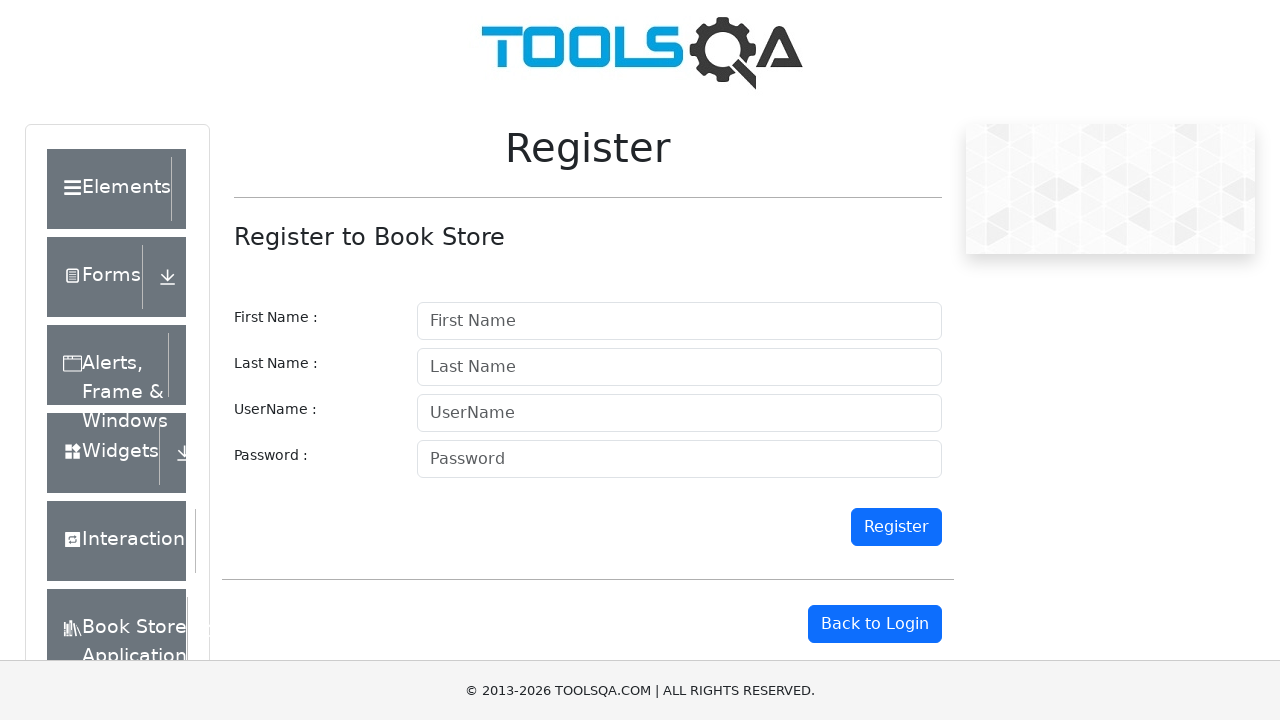

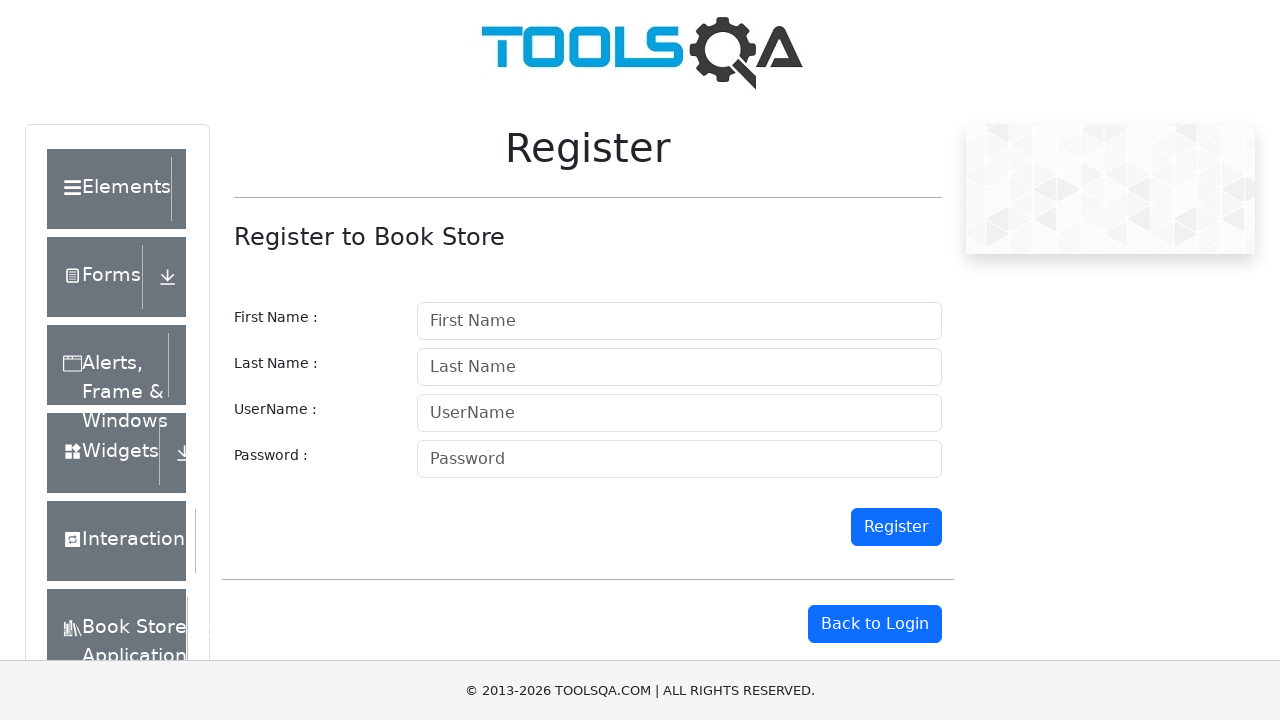